Tests the practice form on demoqa.com by filling out various fields including first name, last name, email, gender selection, mobile number, date of birth, and a text area.

Starting URL: https://demoqa.com/automation-practice-form

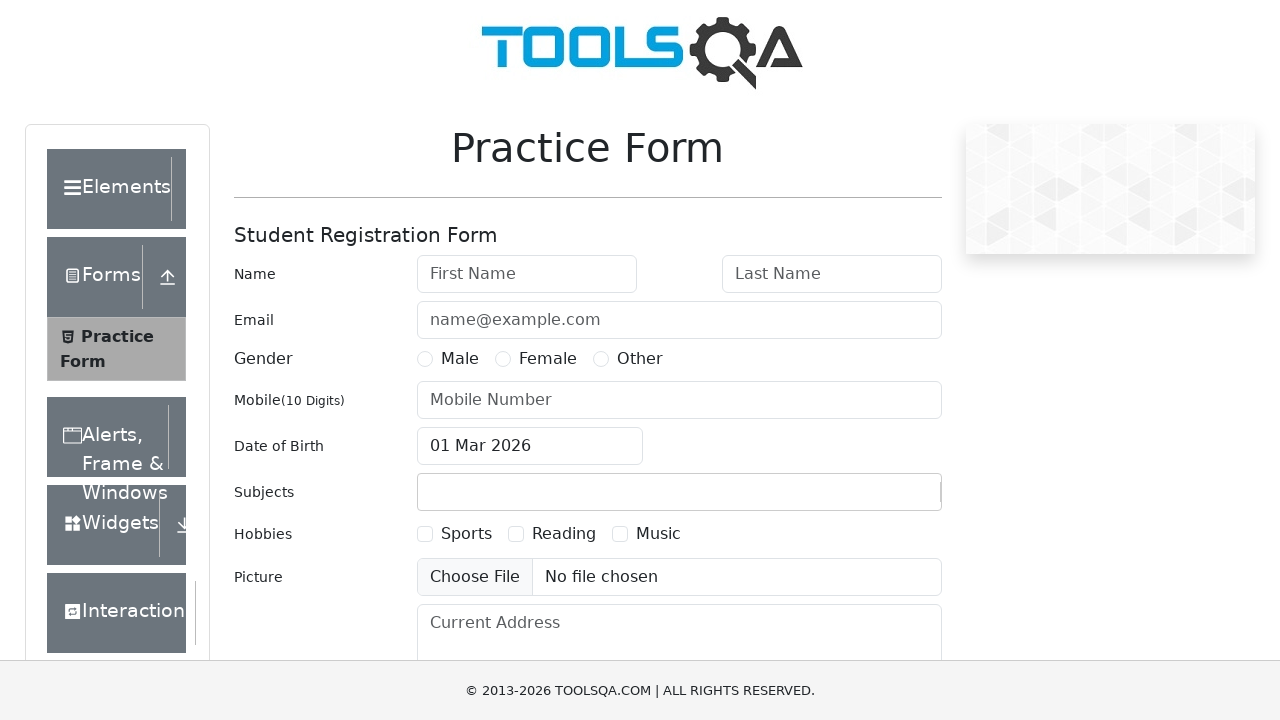

Navigated to DemoQA practice form
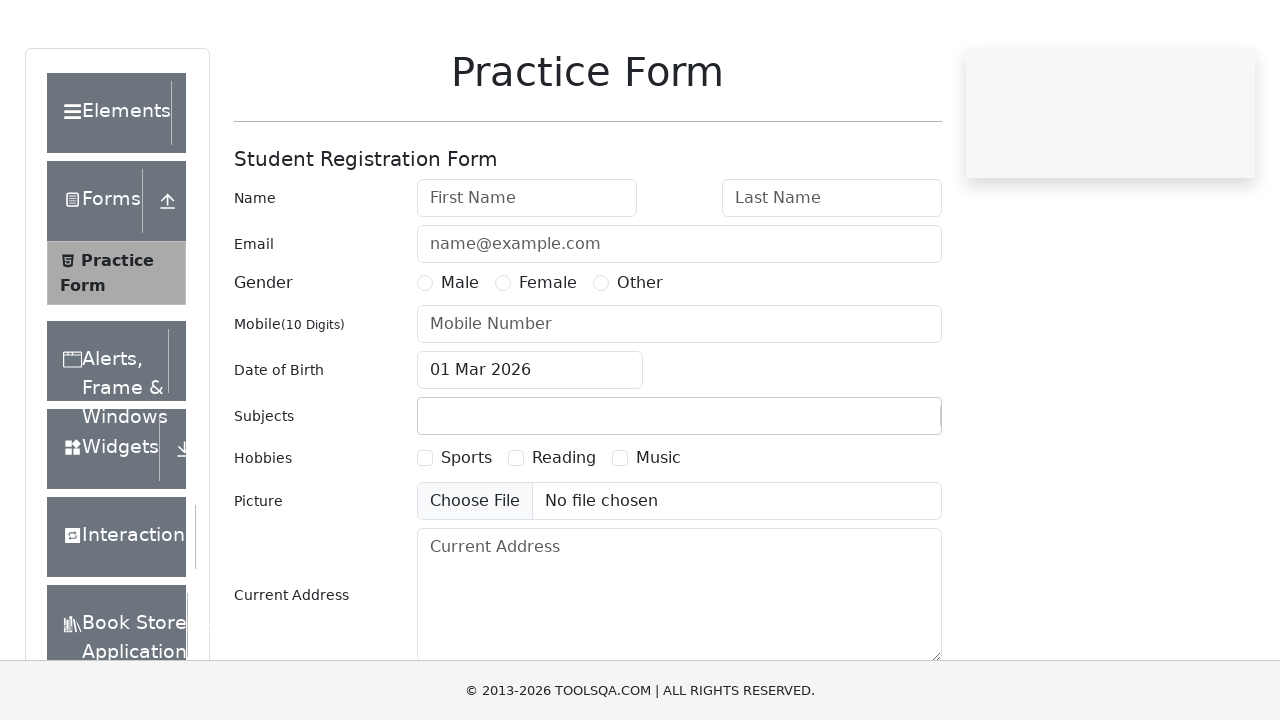

Filled first name field with 'Michael' on #firstName
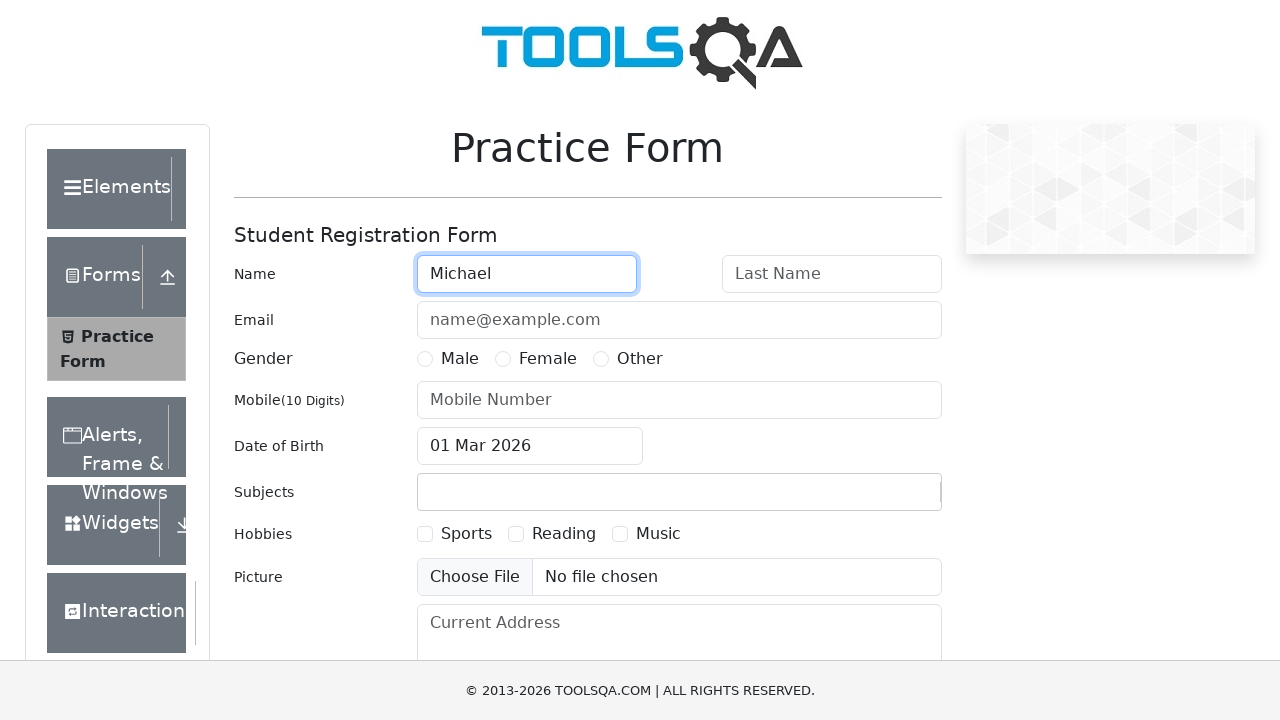

Filled last name field with 'Thompson' on #lastName
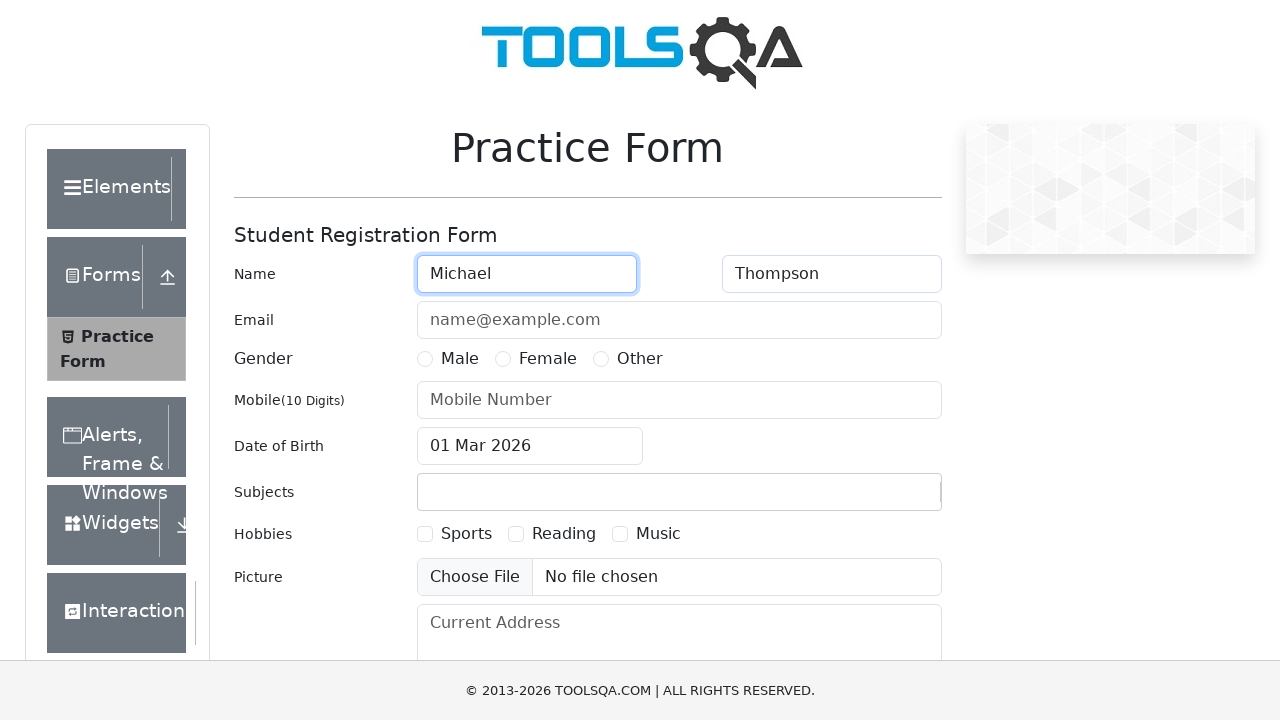

Filled email field with 'michael.thompson@example.com' on #userEmail
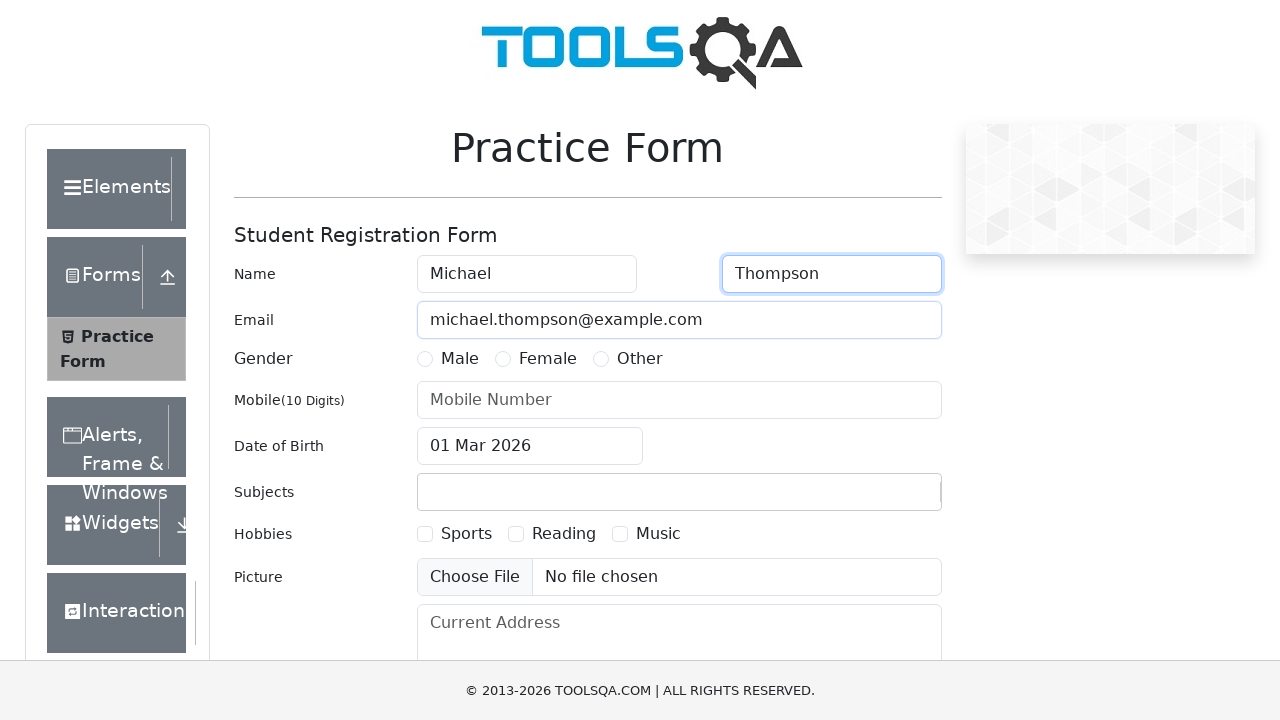

Selected Male gender radio button at (460, 359) on label[for='gender-radio-1']
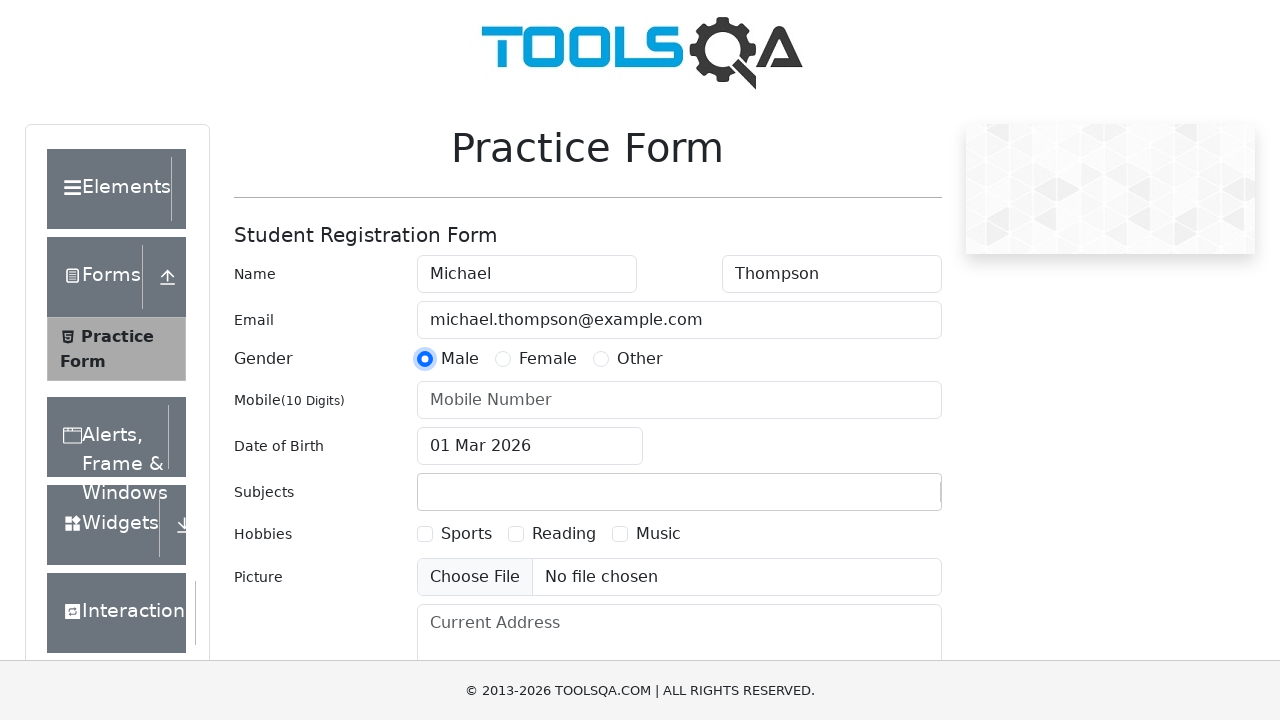

Filled mobile number with '5551234567' on #userNumber
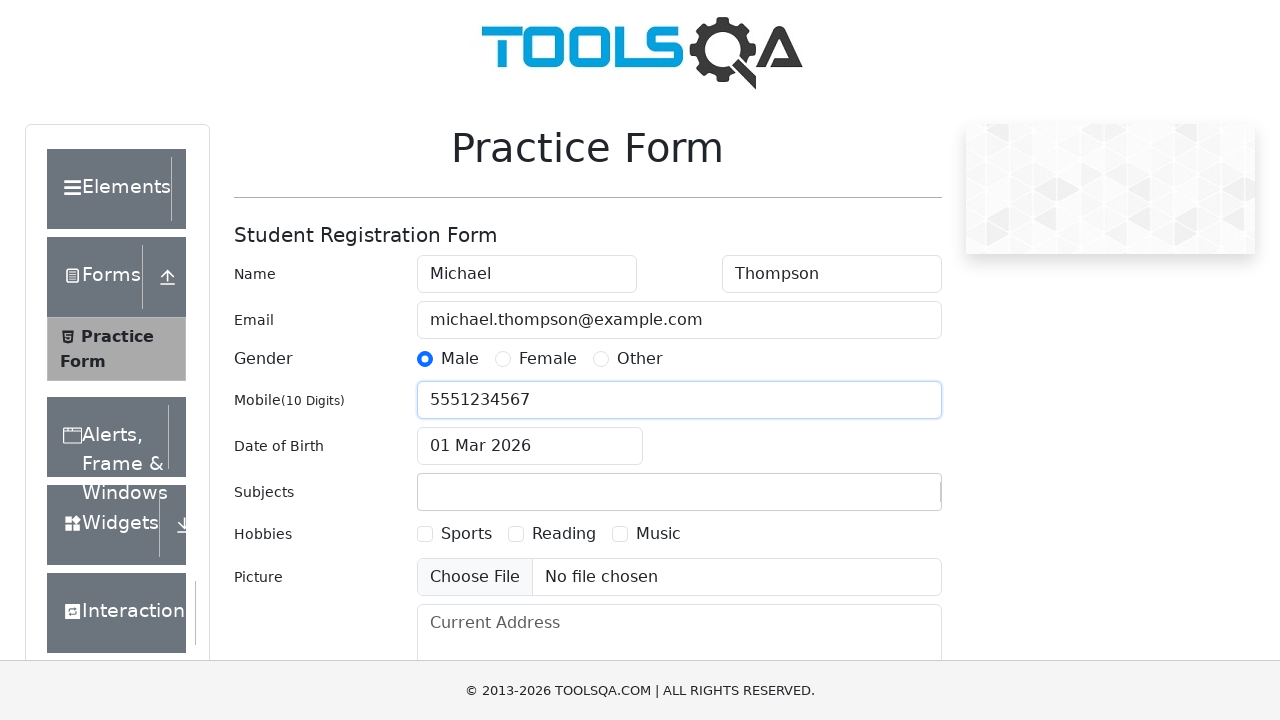

Clicked on date of birth field to open date picker at (530, 446) on #dateOfBirthInput
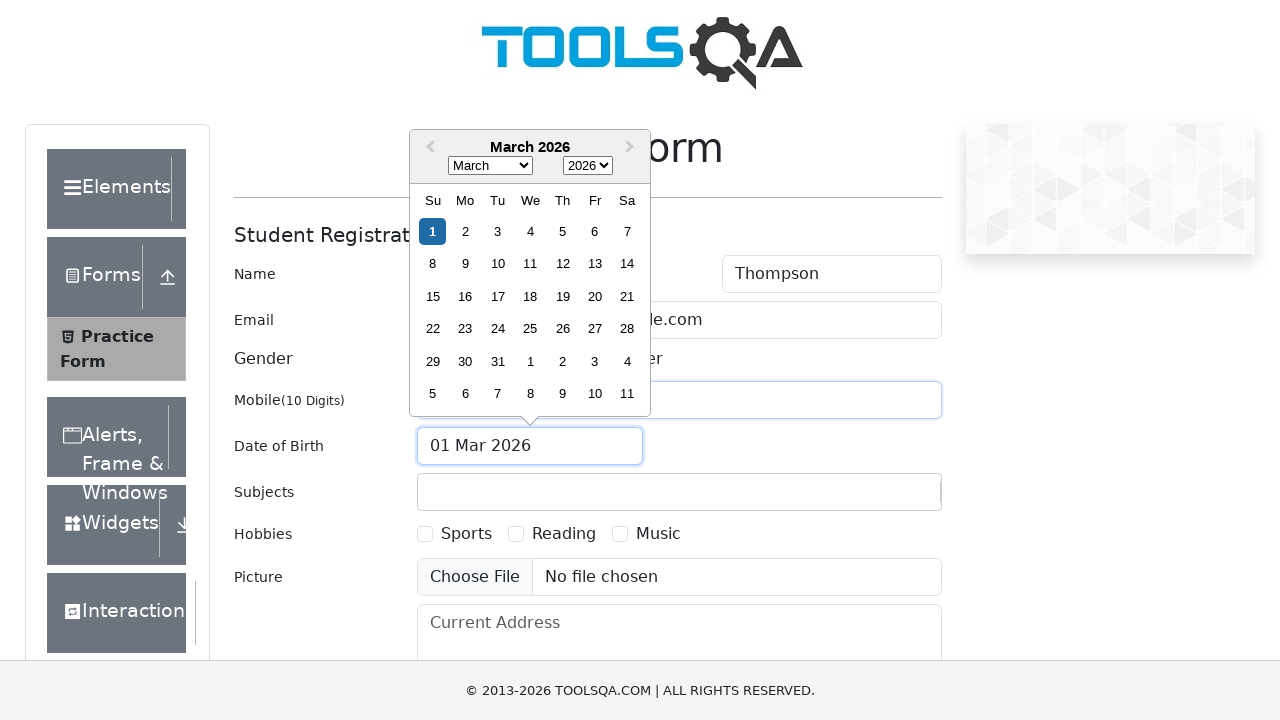

Selected June from month dropdown on .react-datepicker__month-select
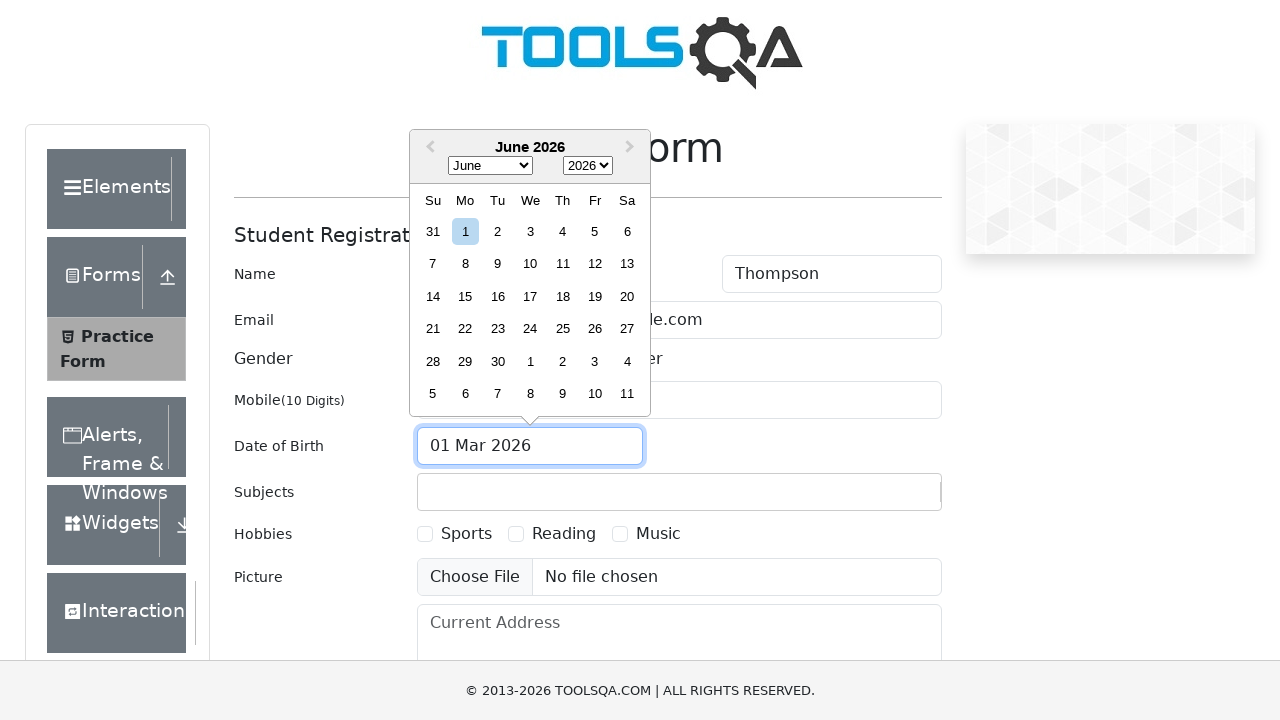

Selected 1995 from year dropdown on .react-datepicker__year-select
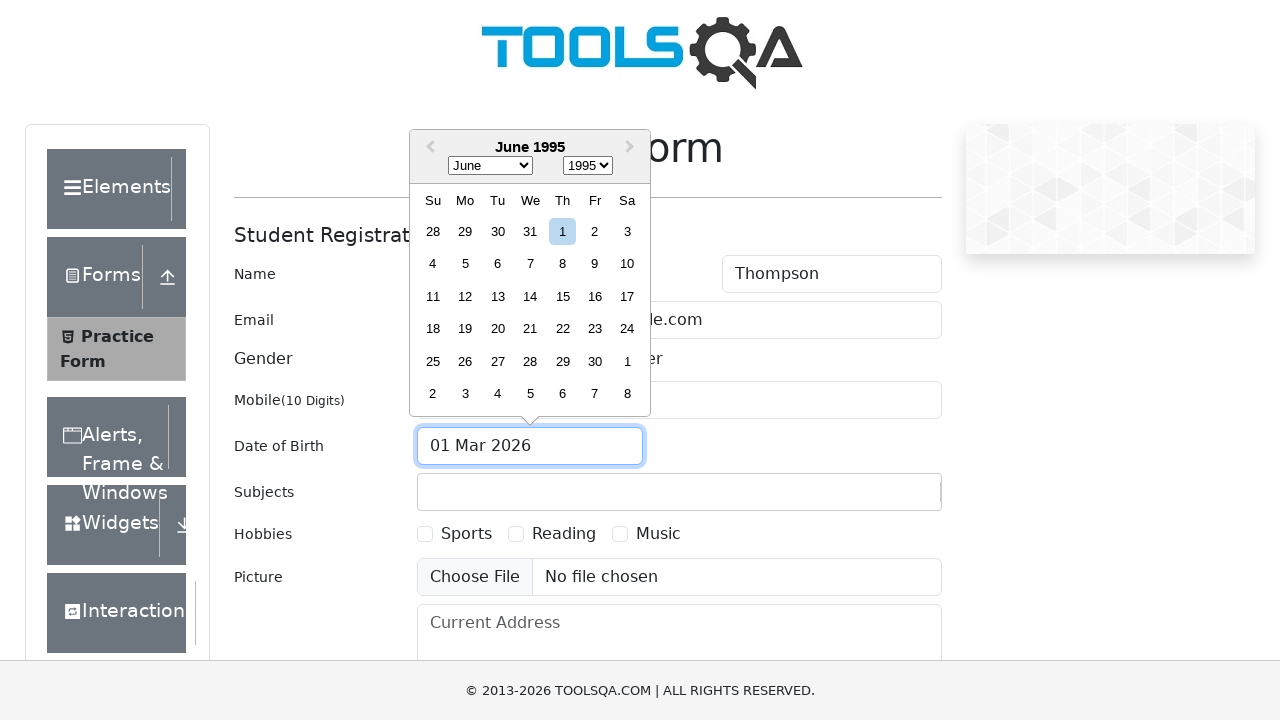

Selected 15th day from date picker calendar at (562, 296) on .react-datepicker__day--015:not(.react-datepicker__day--outside-month)
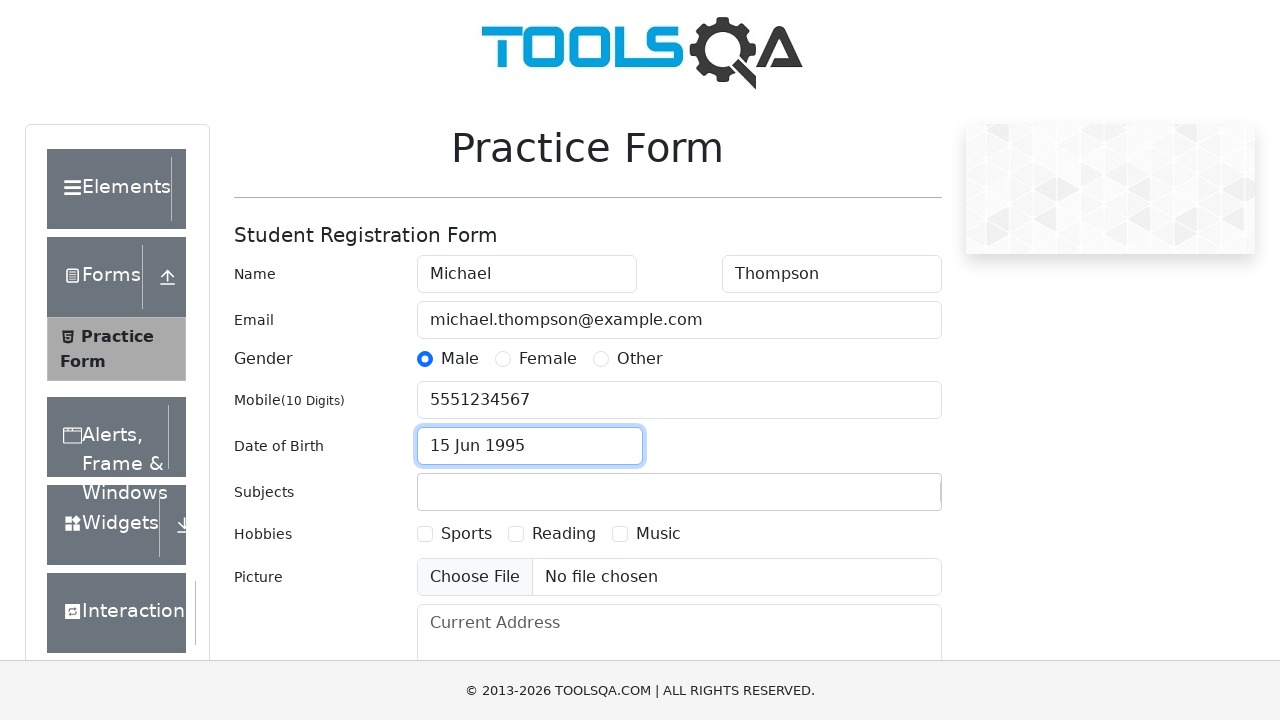

Filled current address with '123 Test Street, Sample City, ST 12345' on #currentAddress
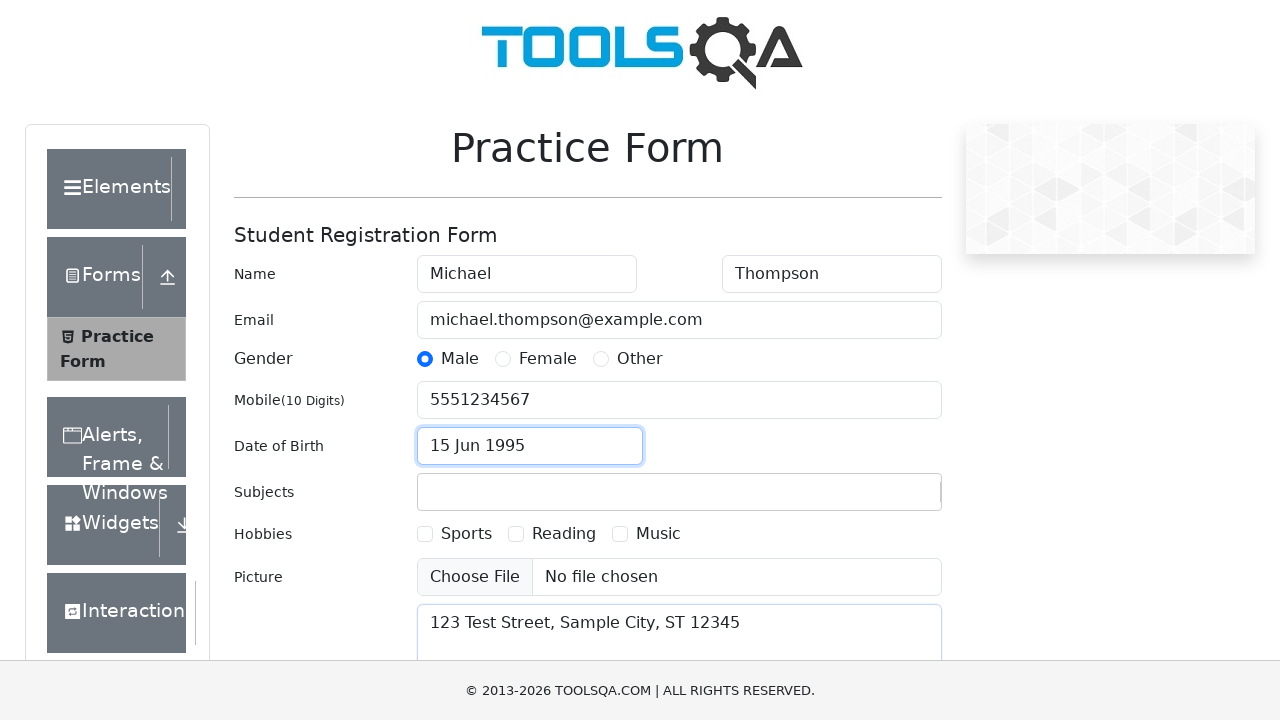

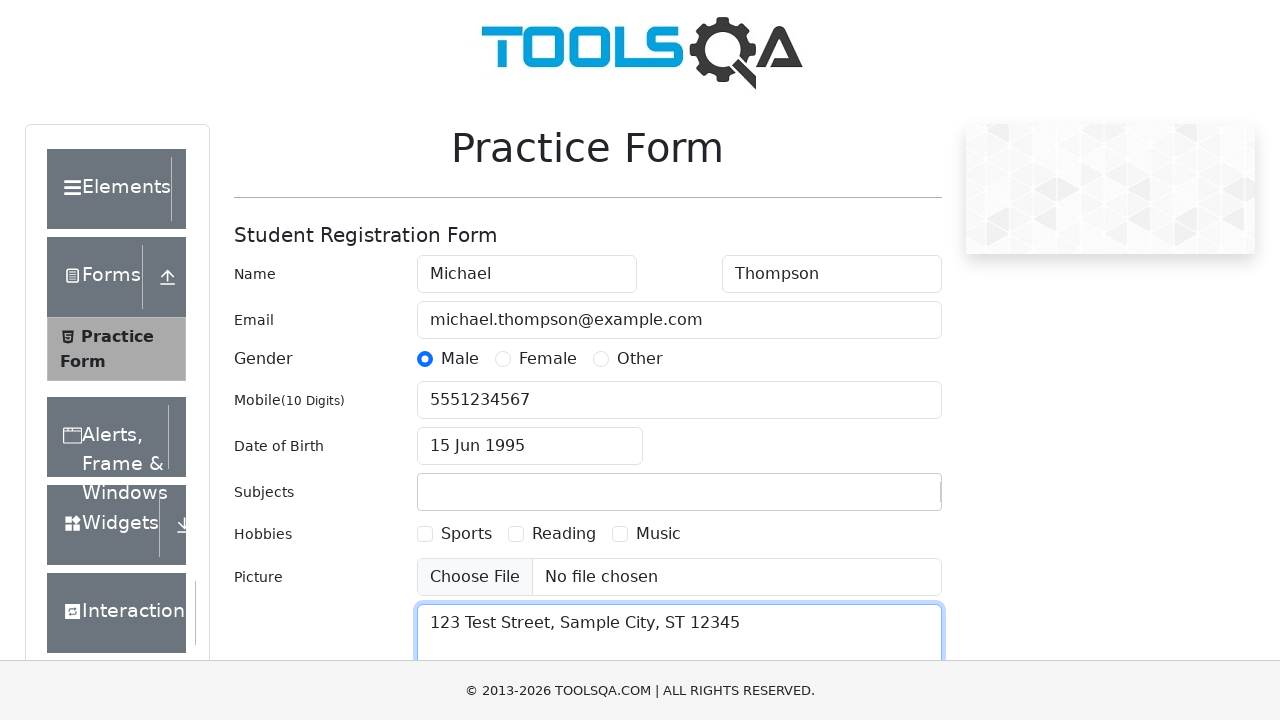